Tests JavaScript prompt dialog by clicking prompt button, entering text into the prompt, and verifying the entered text is displayed

Starting URL: http://practice.cydeo.com/javascript_alerts

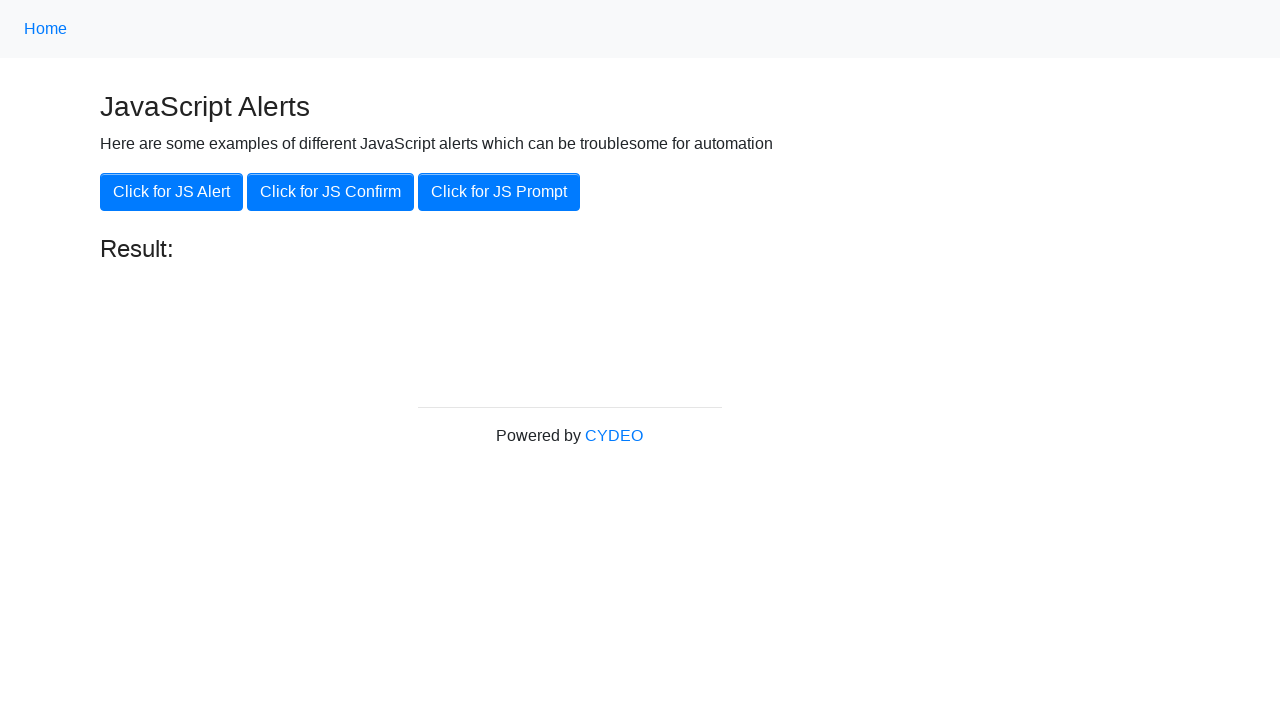

Set up dialog handler to accept prompt with 'hello'
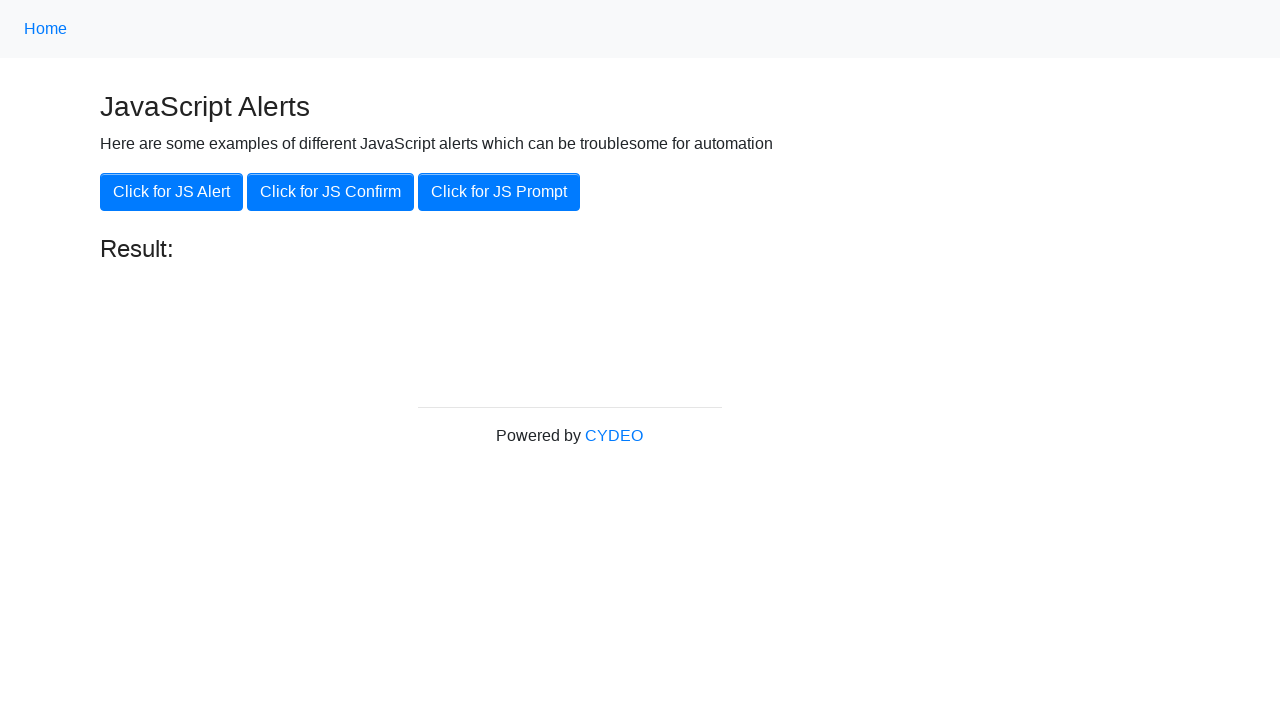

Clicked the JavaScript prompt button at (499, 192) on xpath=//button[.='Click for JS Prompt']
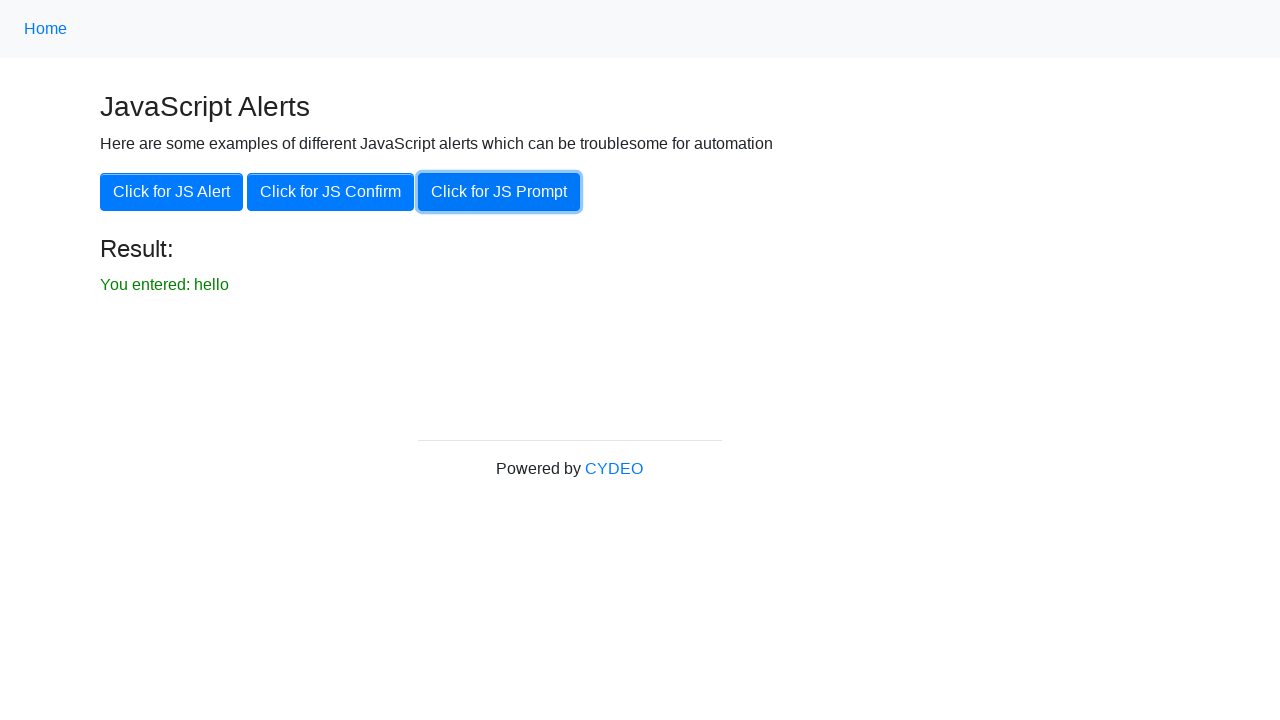

Verified that entered text 'You entered: hello' is displayed in result
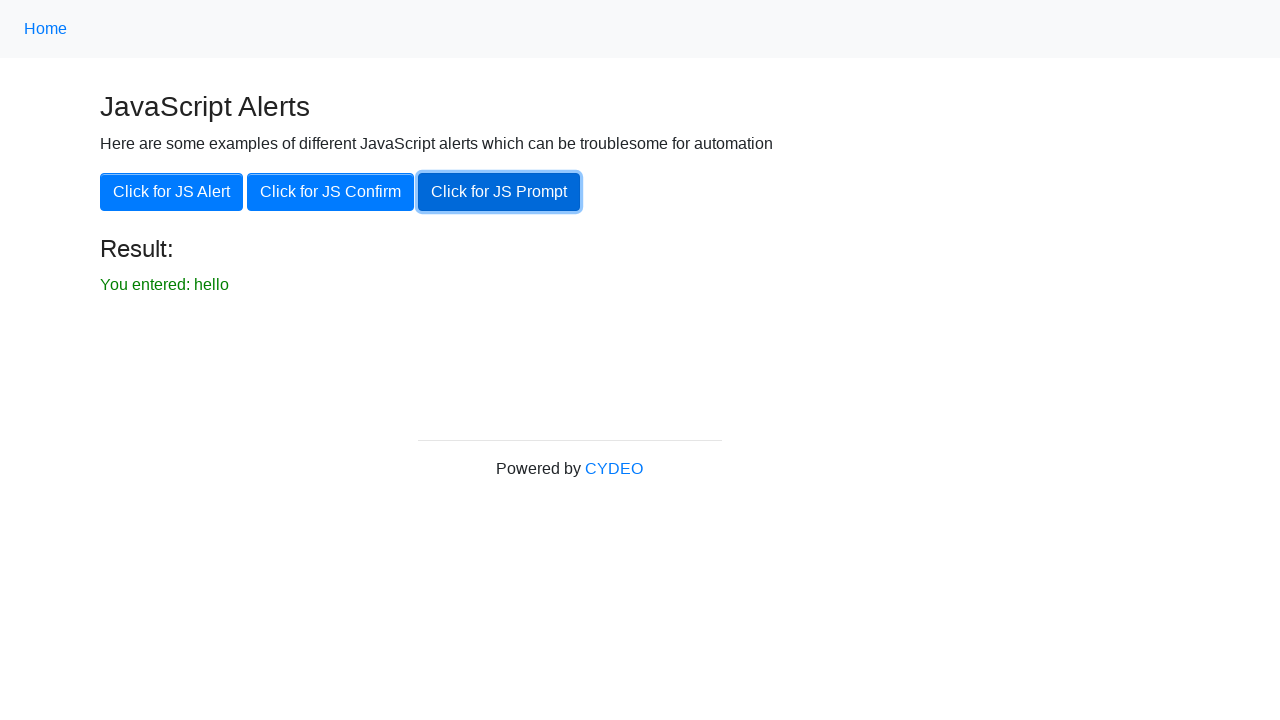

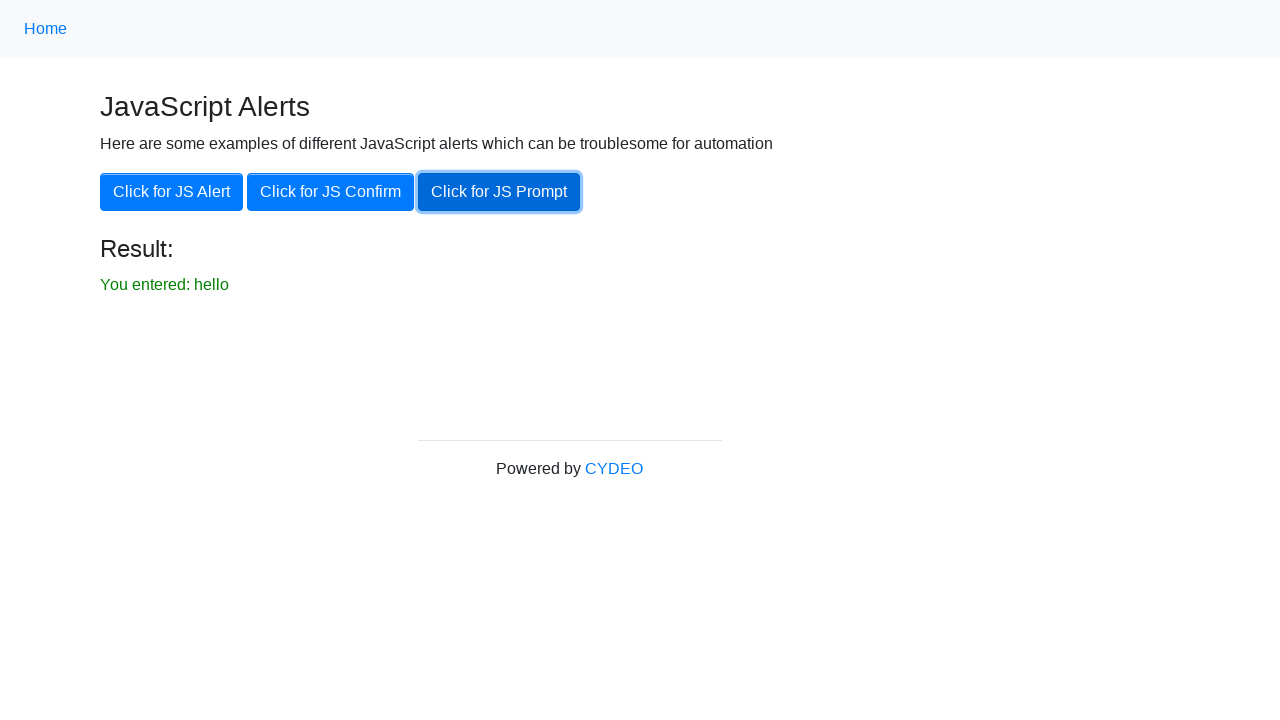